Tests iframe handling by switching to a specific frame and clicking a link within it

Starting URL: https://ui.vision/demo/webtest/frames/

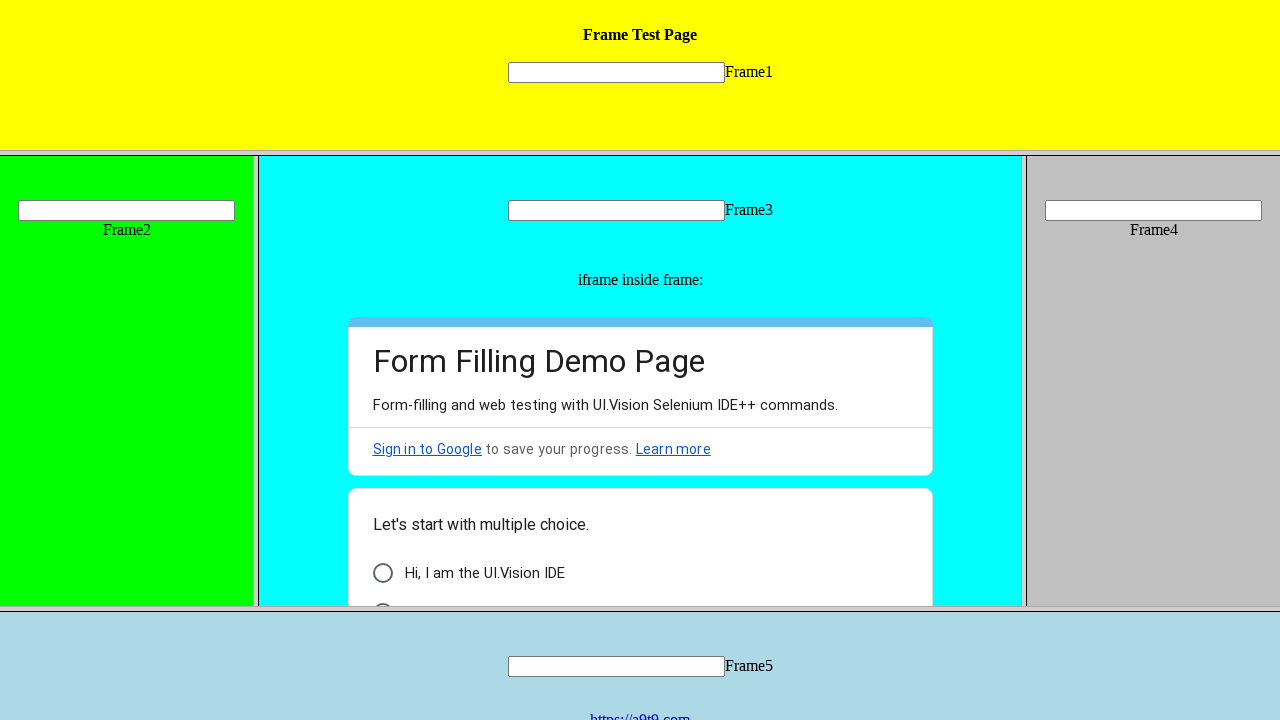

Located frame 5 element with src='frame_5.html'
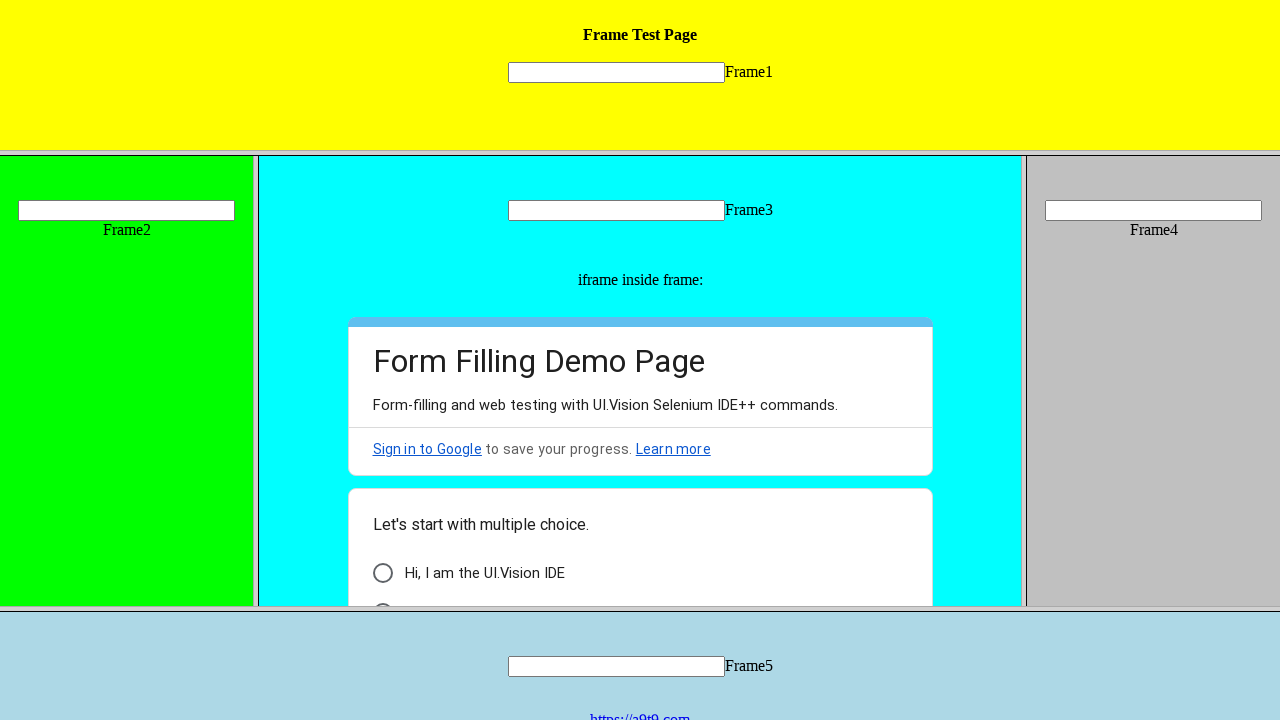

Clicked link to https://a9t9.com within frame 5 at (640, 712) on frame[src='frame_5.html'] >> internal:control=enter-frame >> a[href='https://a9t
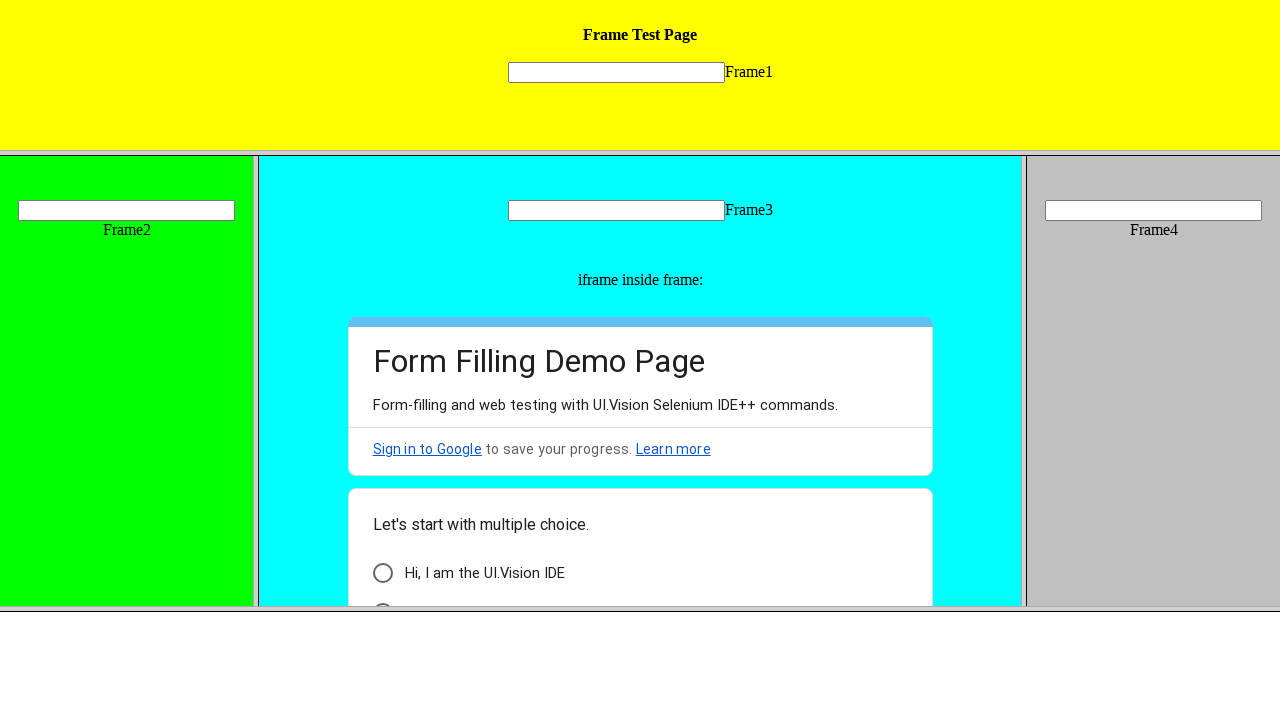

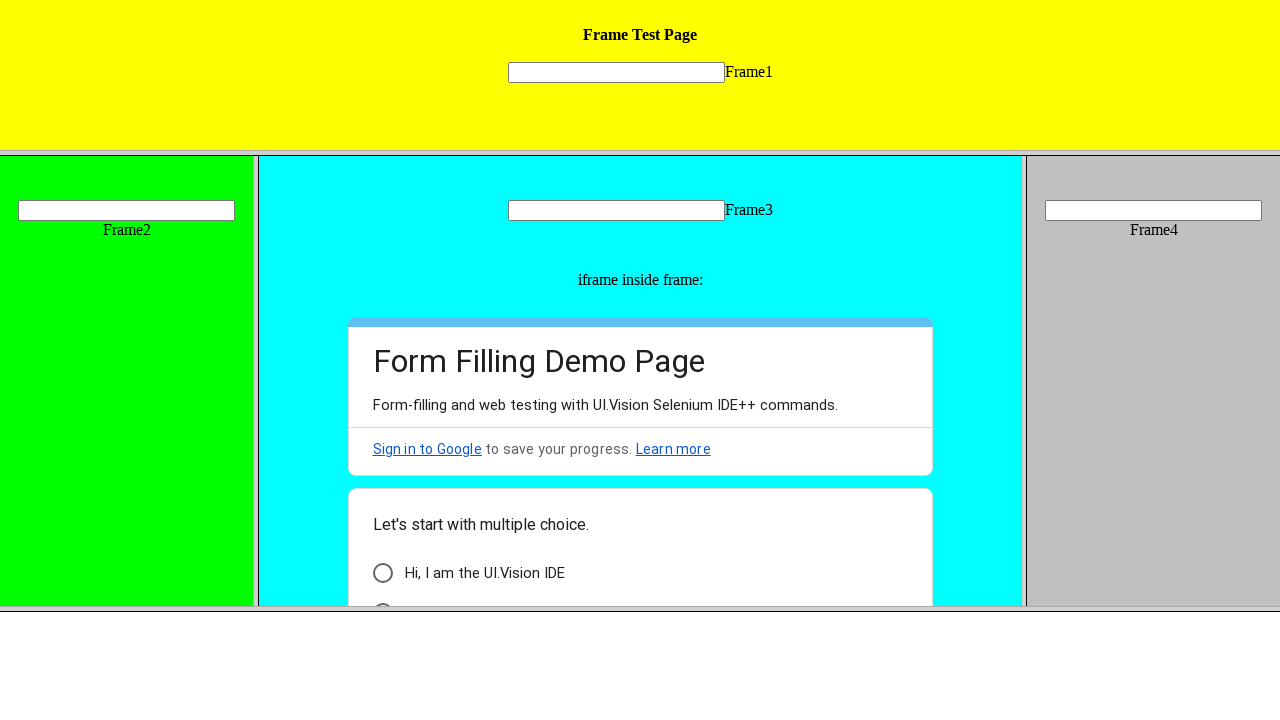